Tests drag and drop functionality by navigating to the drag and drop page and dragging column A onto column B

Starting URL: http://the-internet.herokuapp.com

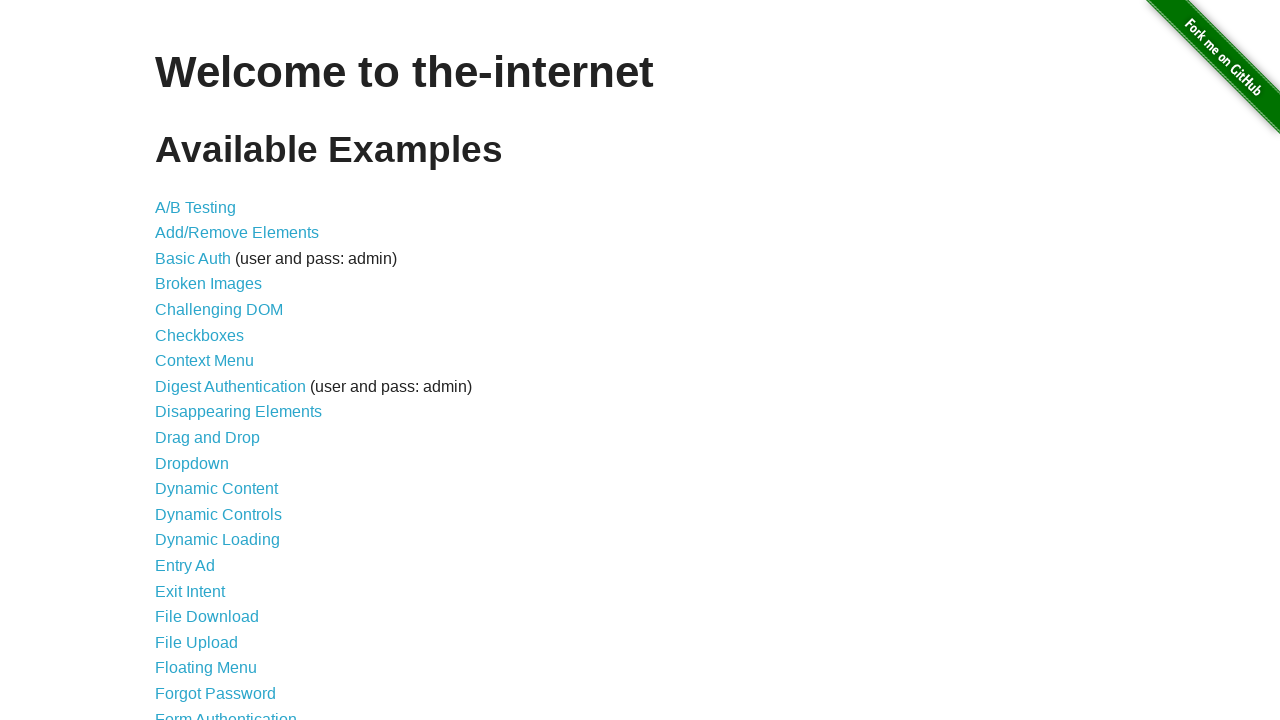

Welcome message element loaded
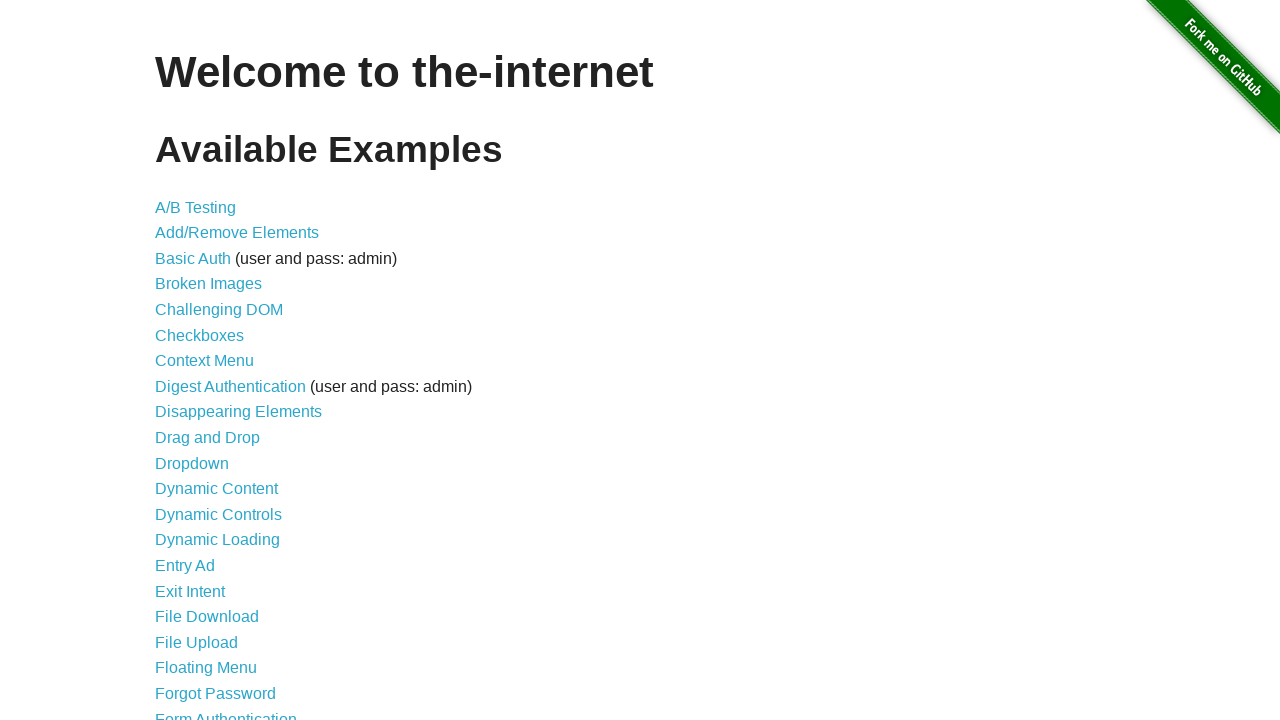

Clicked on Drag and Drop link at (208, 438) on #content li:nth-child(10) a
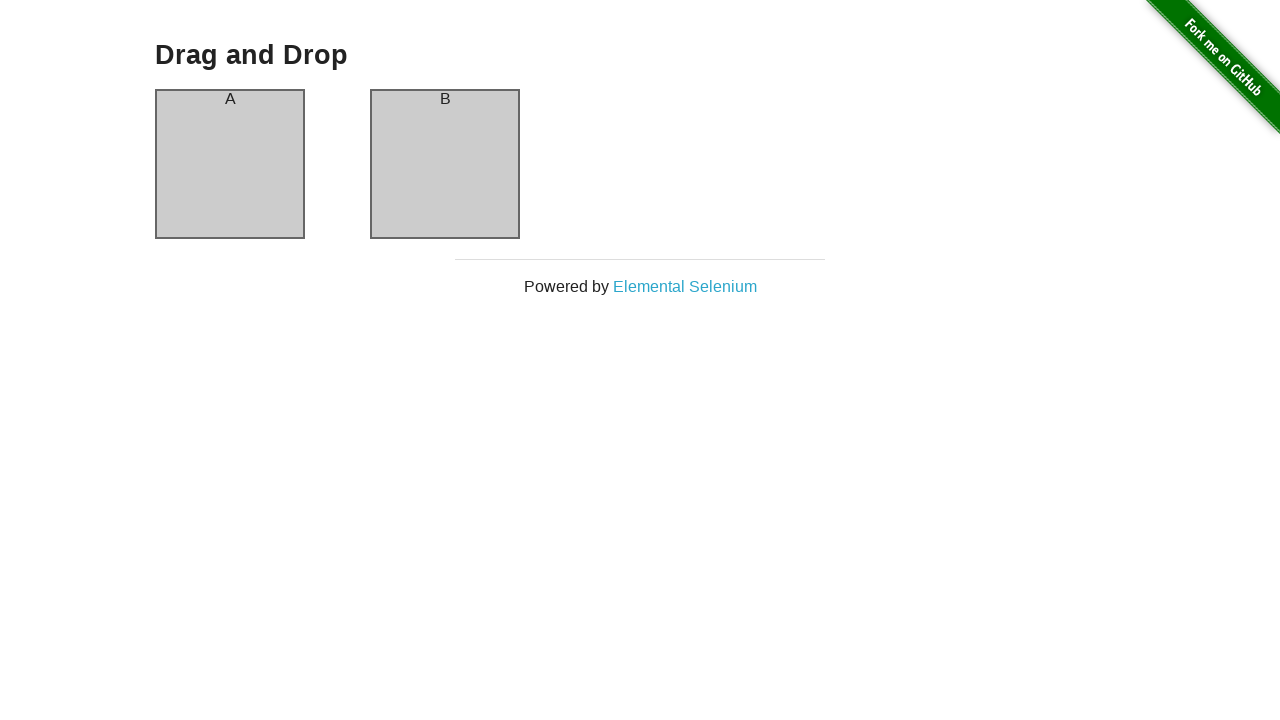

Column A element loaded
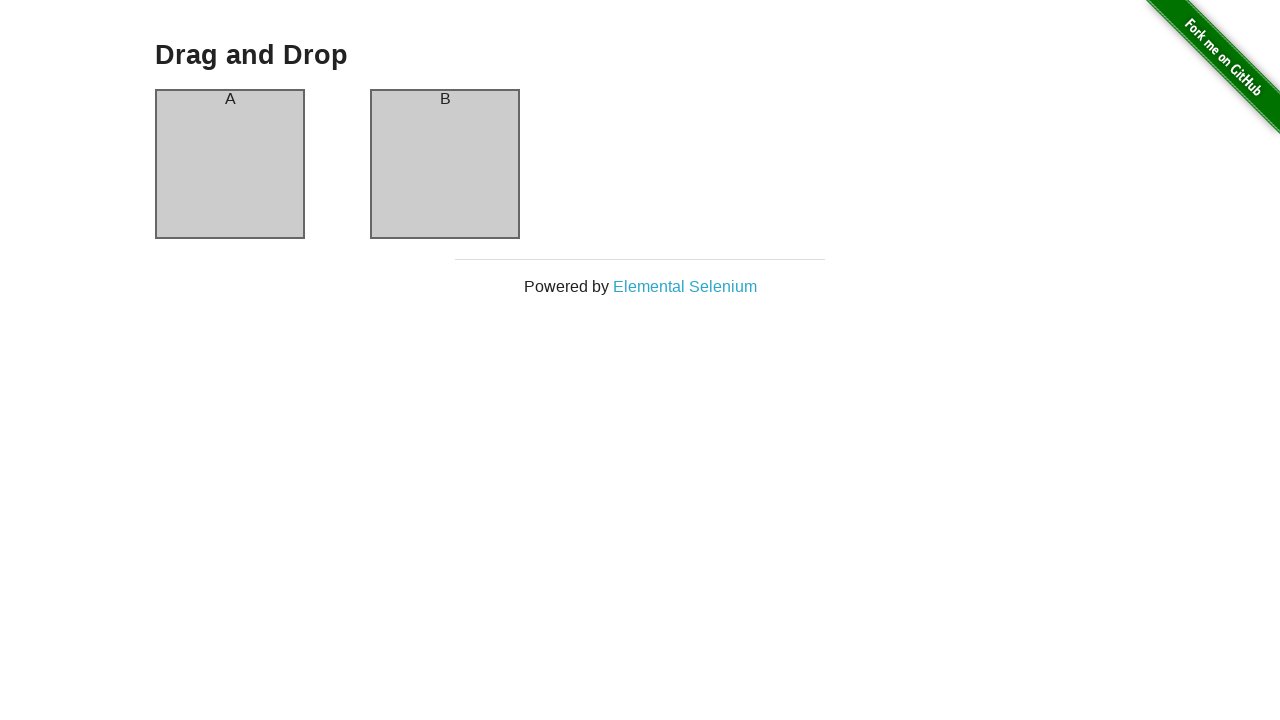

Column B element loaded
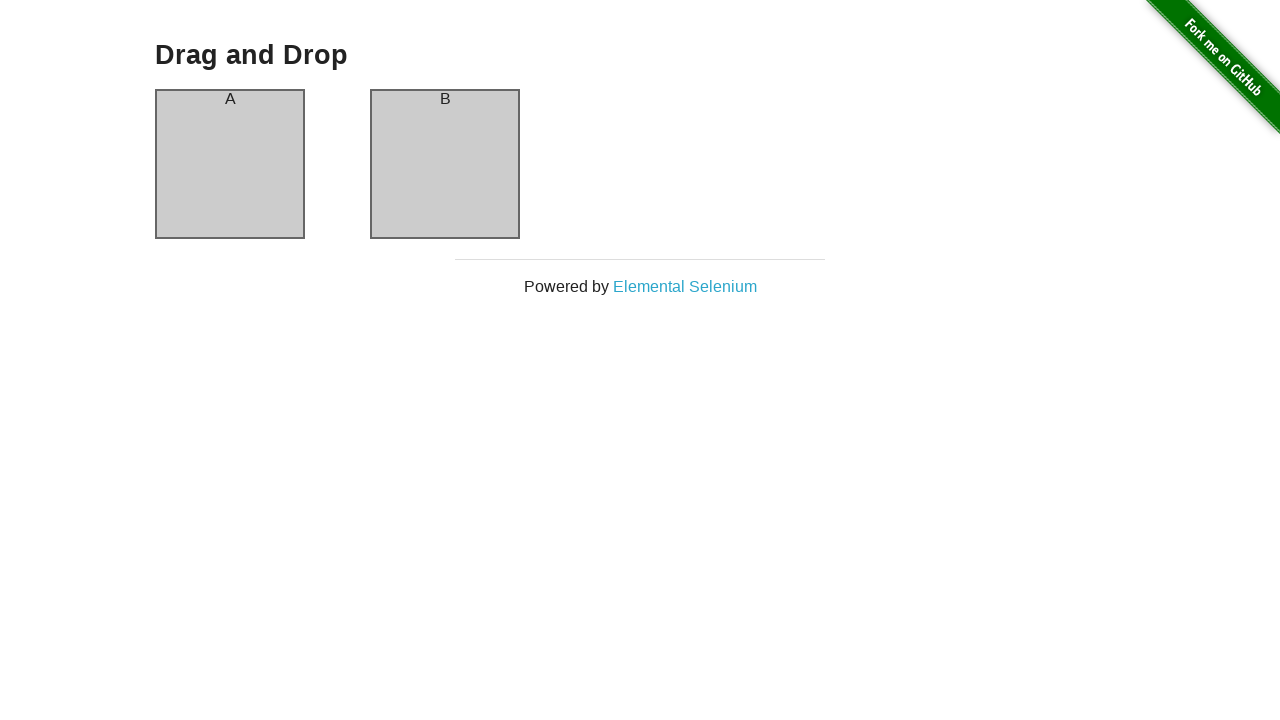

Dragged column A onto column B at (445, 164)
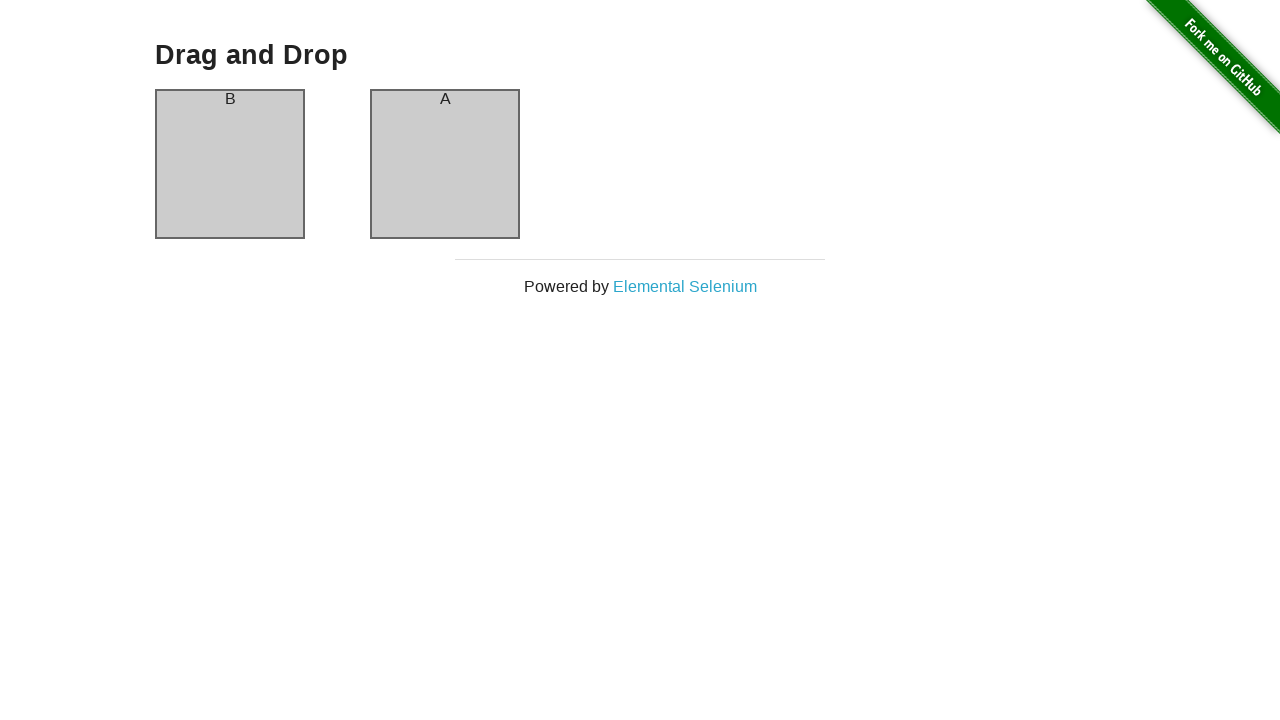

Retrieved column A header text
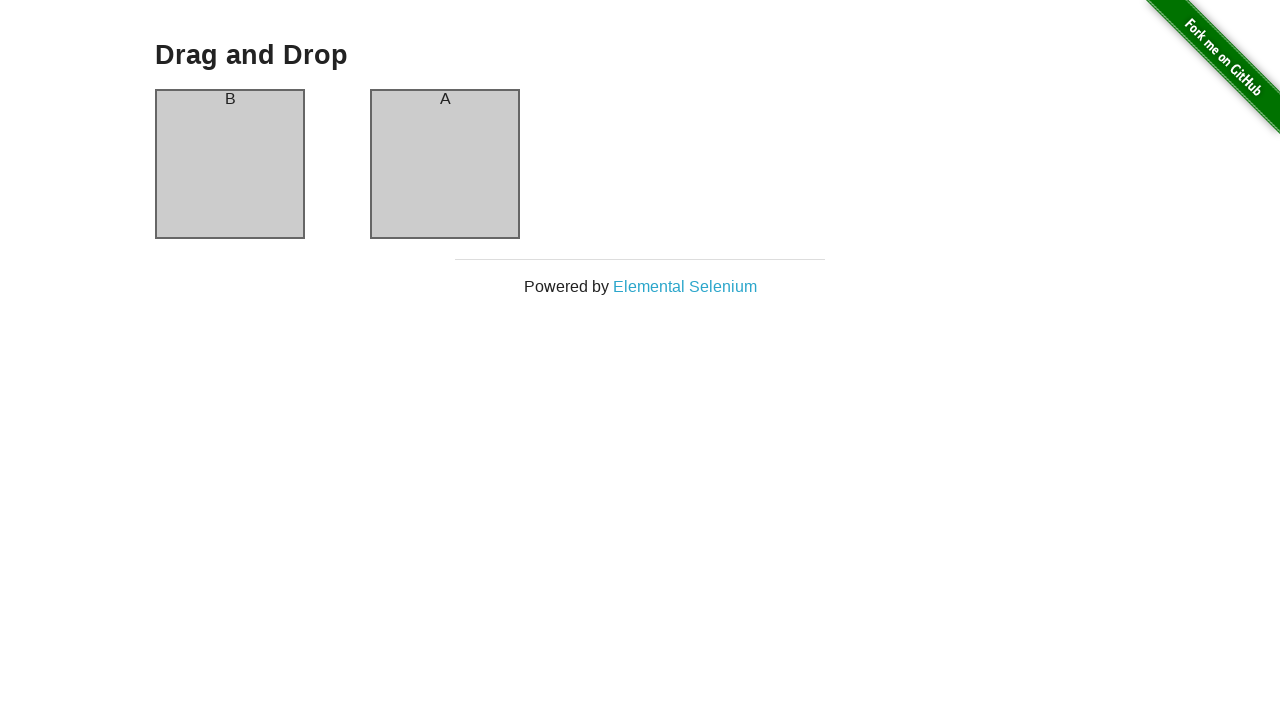

Verified that column A now contains B after drag and drop
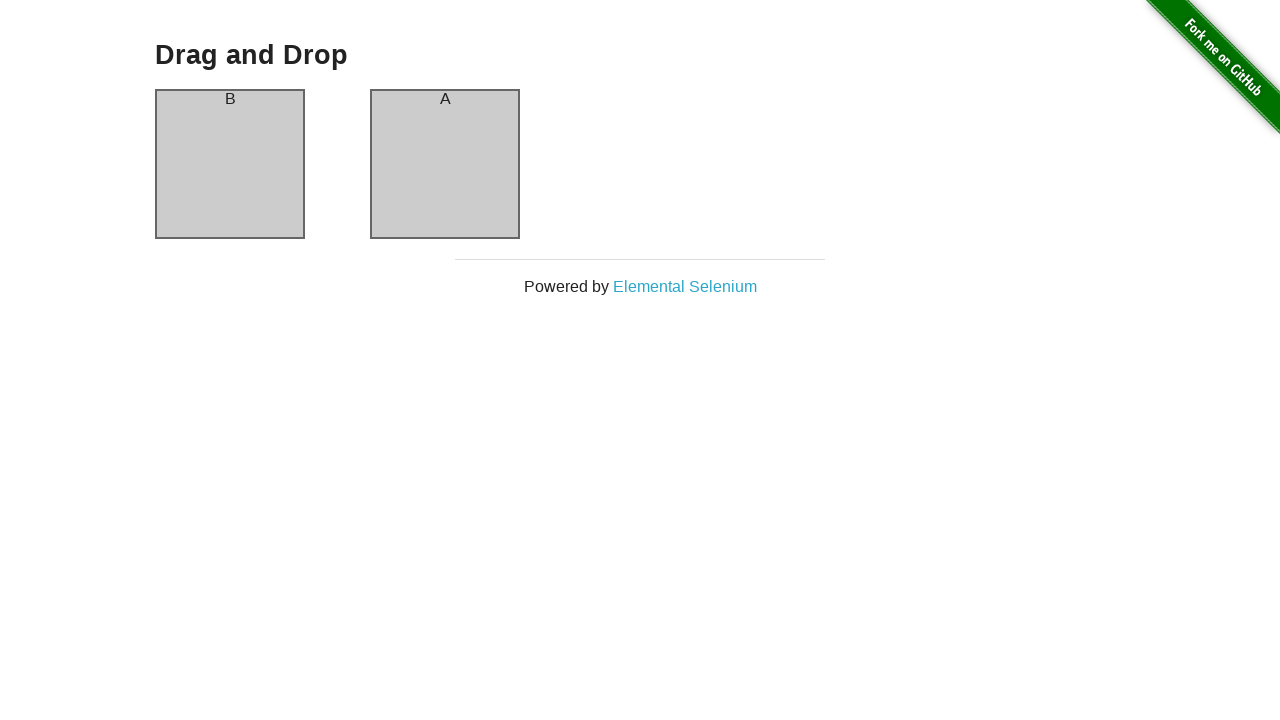

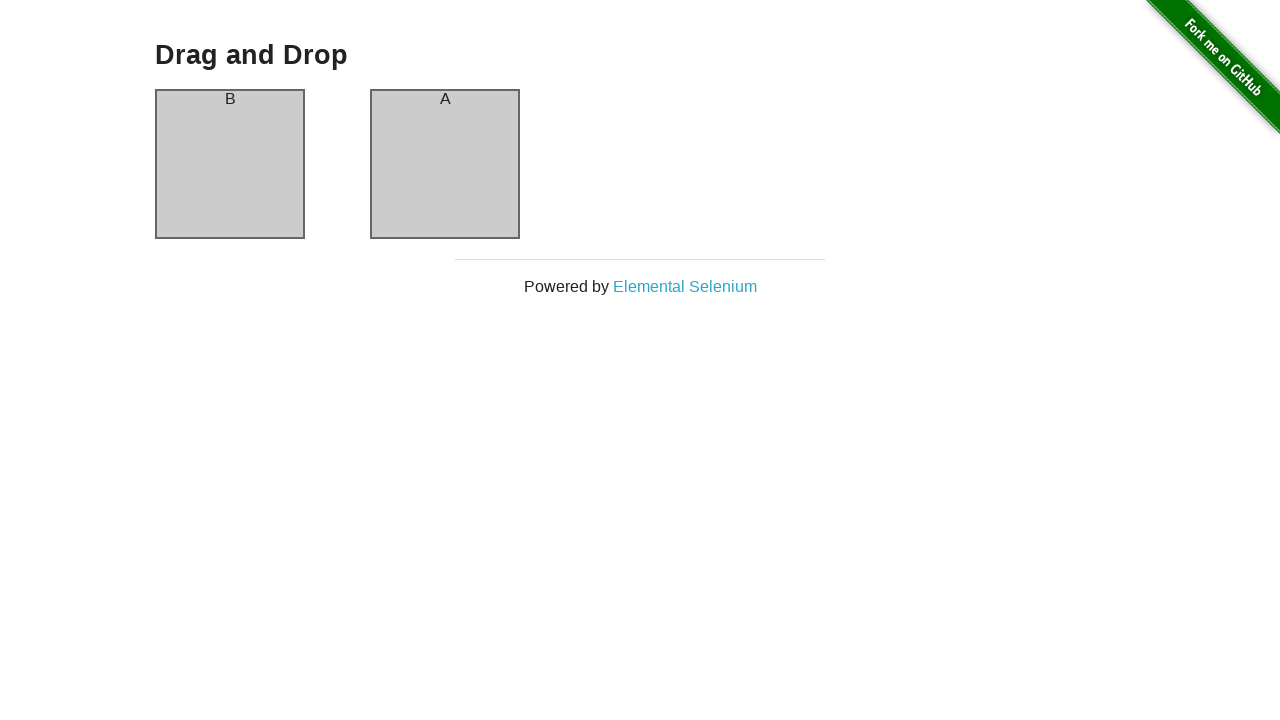